Tests that the browser back button correctly navigates between filter views

Starting URL: https://demo.playwright.dev/todomvc

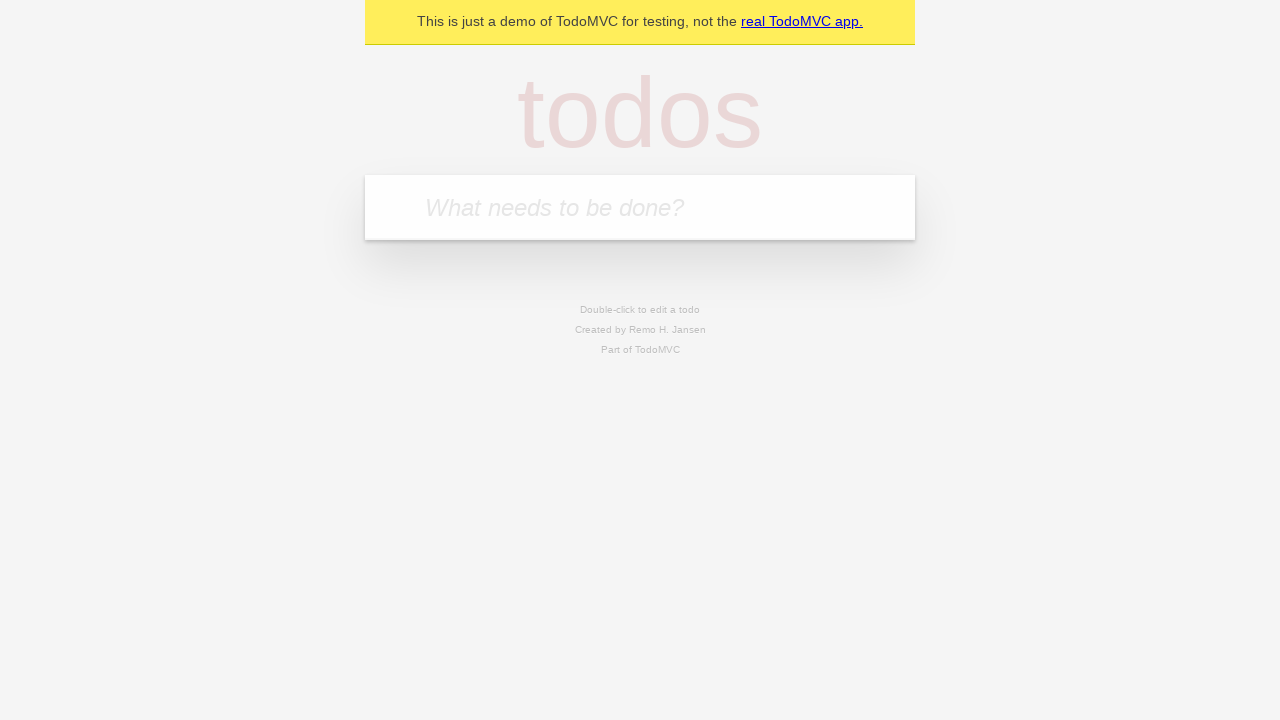

Filled todo input with 'buy some cheese' on internal:attr=[placeholder="What needs to be done?"i]
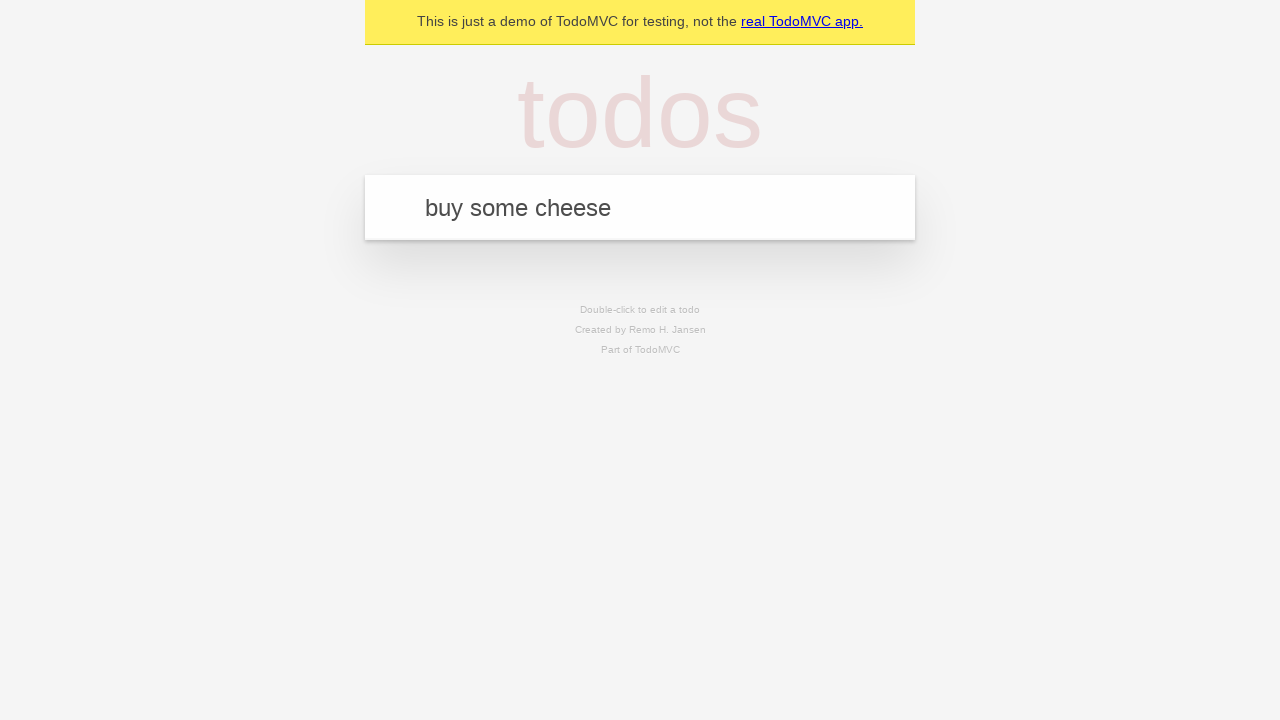

Pressed Enter to create first todo item on internal:attr=[placeholder="What needs to be done?"i]
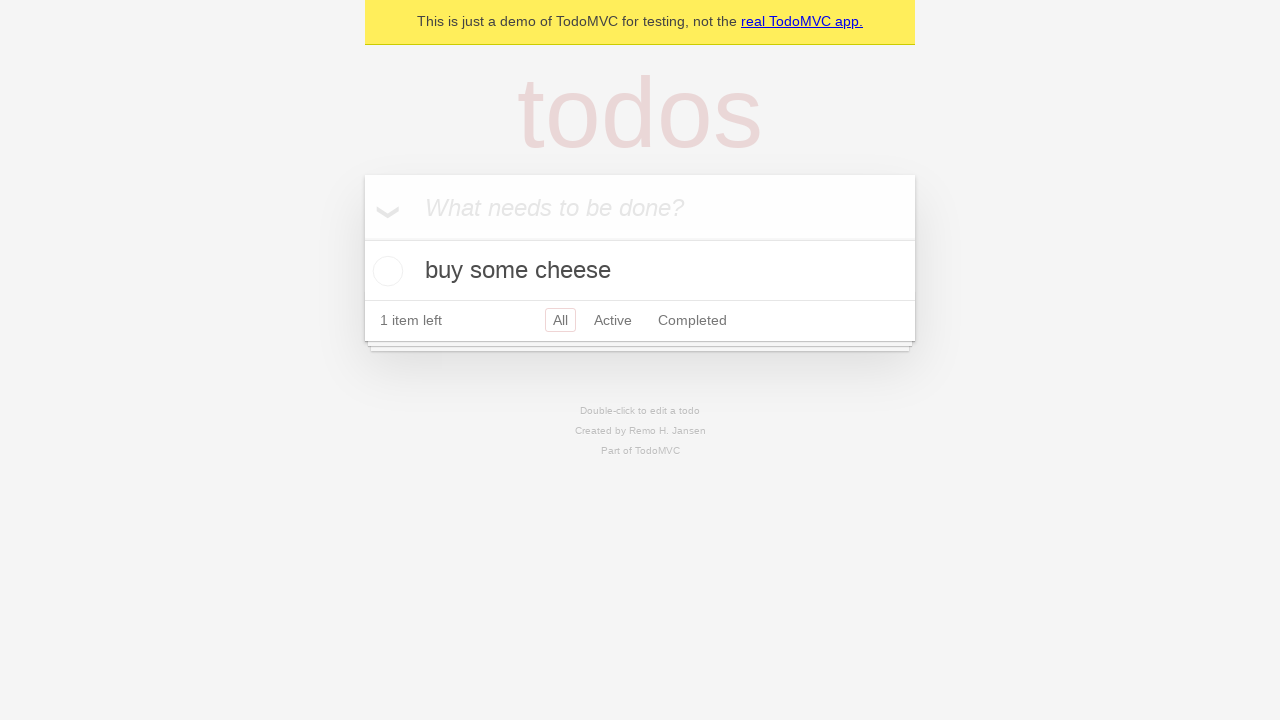

Filled todo input with 'feed the cat' on internal:attr=[placeholder="What needs to be done?"i]
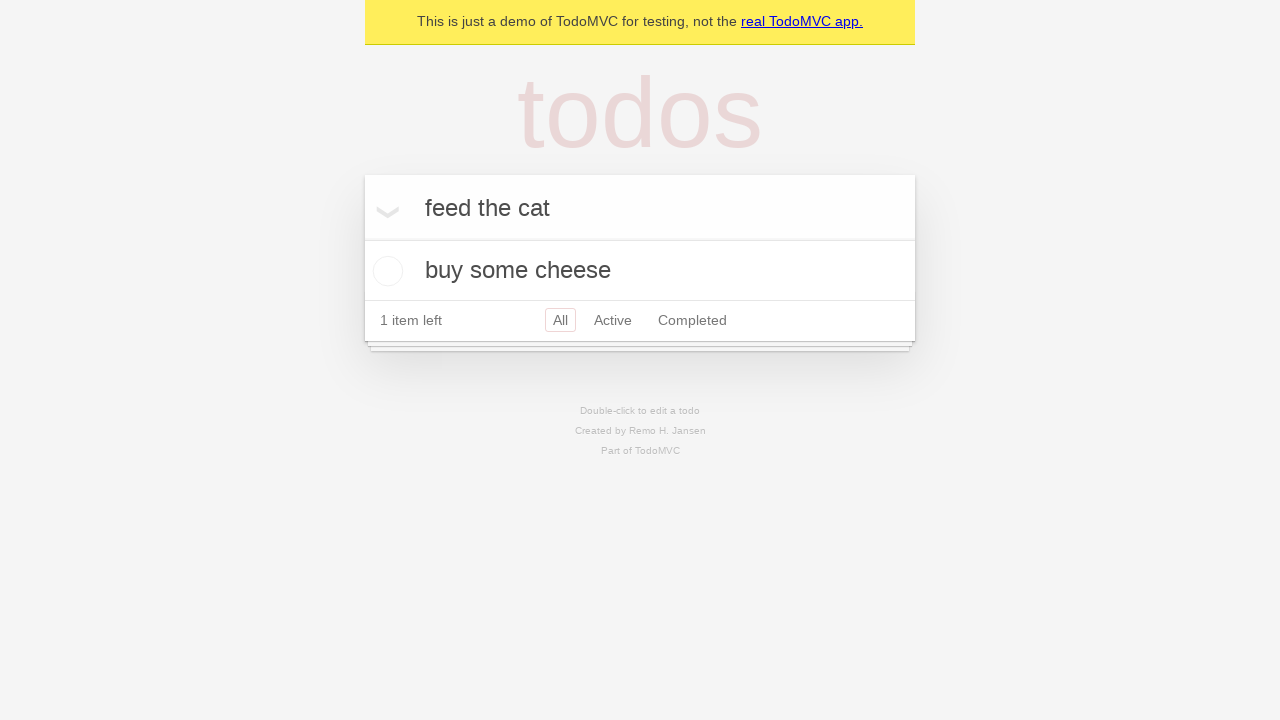

Pressed Enter to create second todo item on internal:attr=[placeholder="What needs to be done?"i]
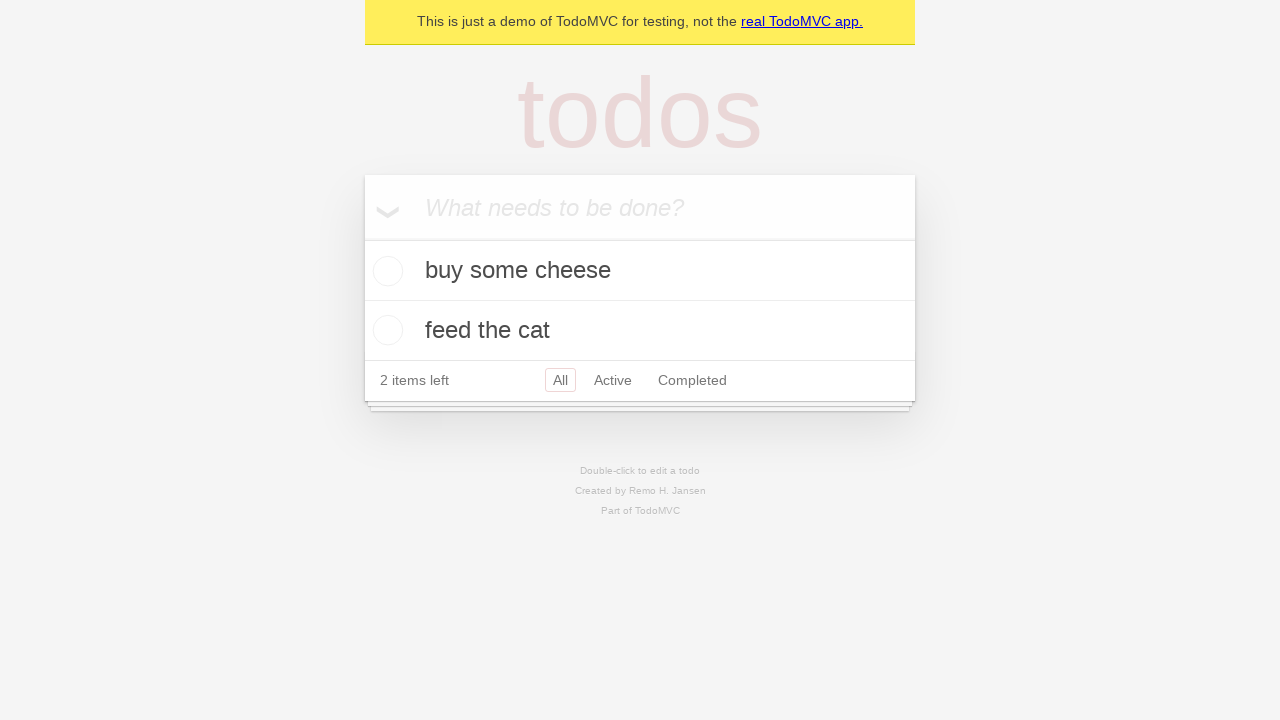

Filled todo input with 'book a doctors appointment' on internal:attr=[placeholder="What needs to be done?"i]
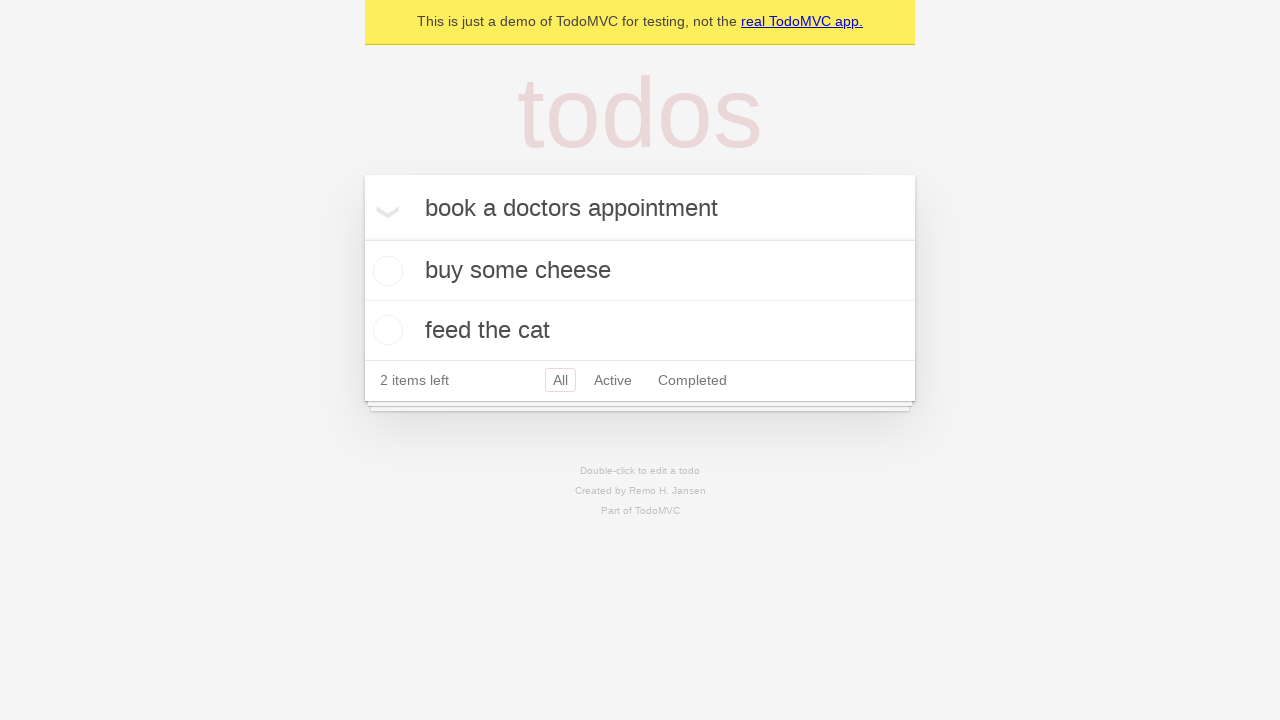

Pressed Enter to create third todo item on internal:attr=[placeholder="What needs to be done?"i]
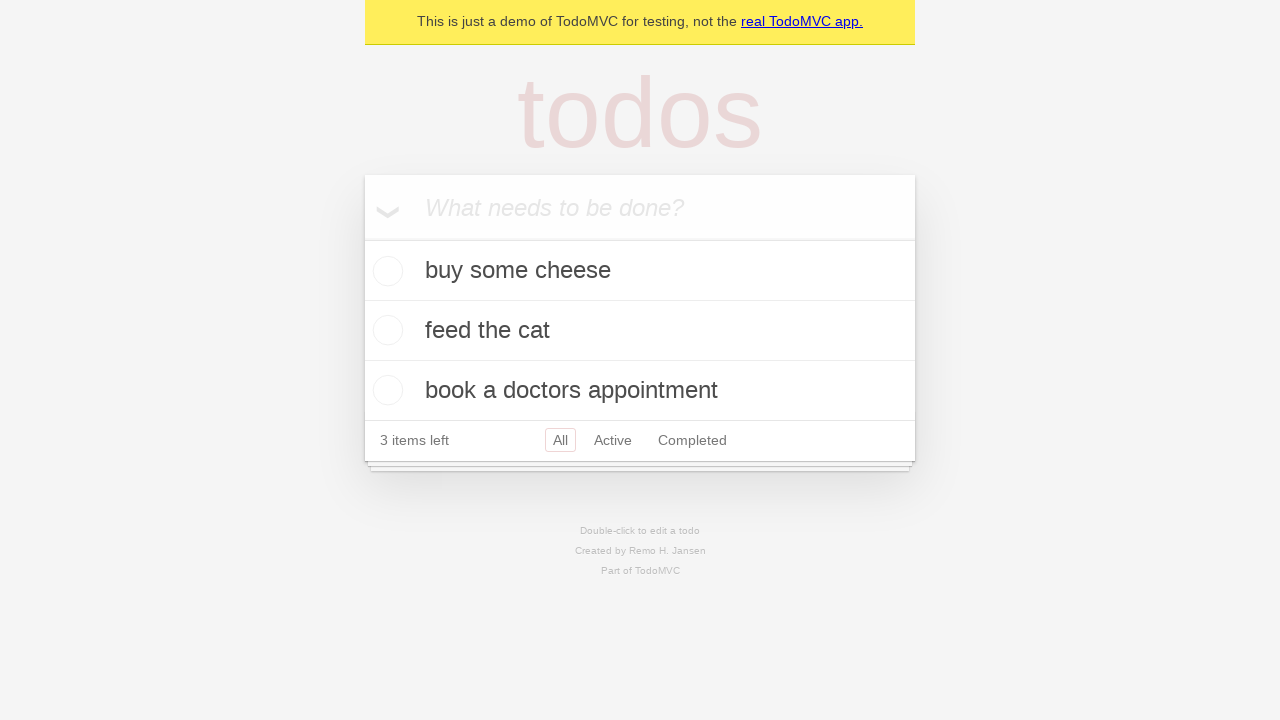

Checked the second todo item to mark it as completed at (385, 330) on internal:testid=[data-testid="todo-item"s] >> nth=1 >> internal:role=checkbox
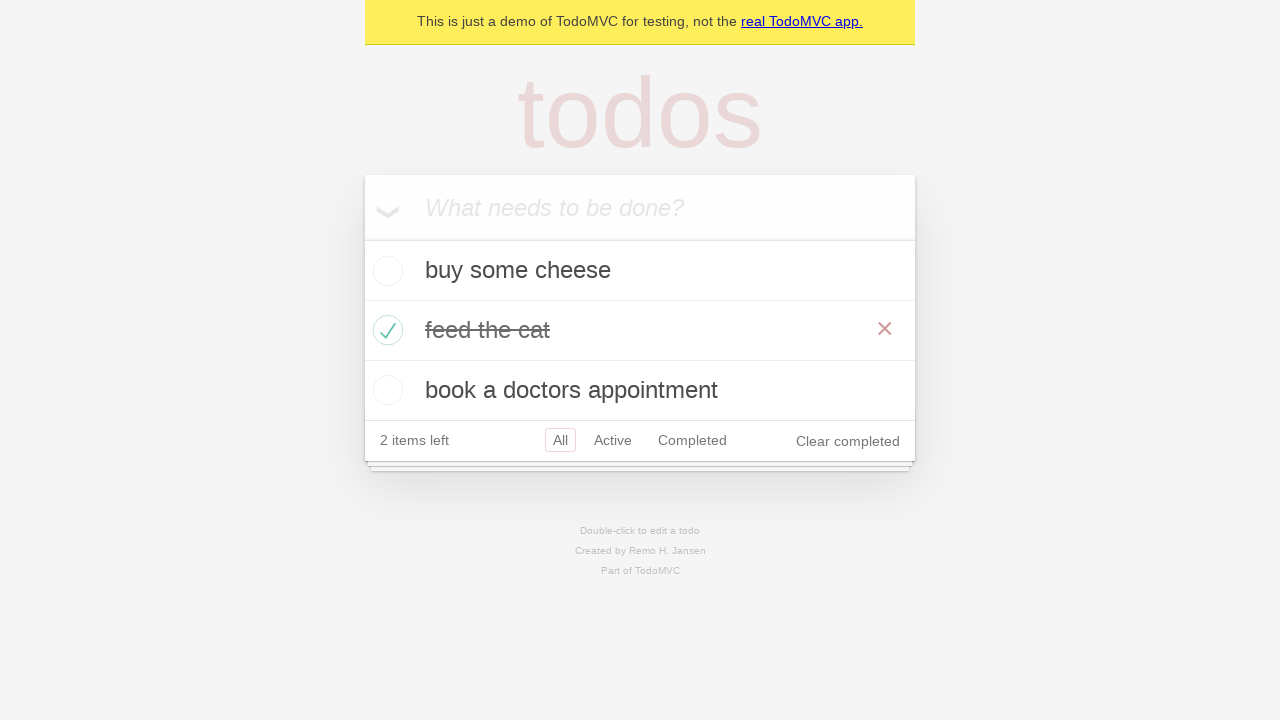

Clicked 'All' filter link at (560, 440) on internal:role=link[name="All"i]
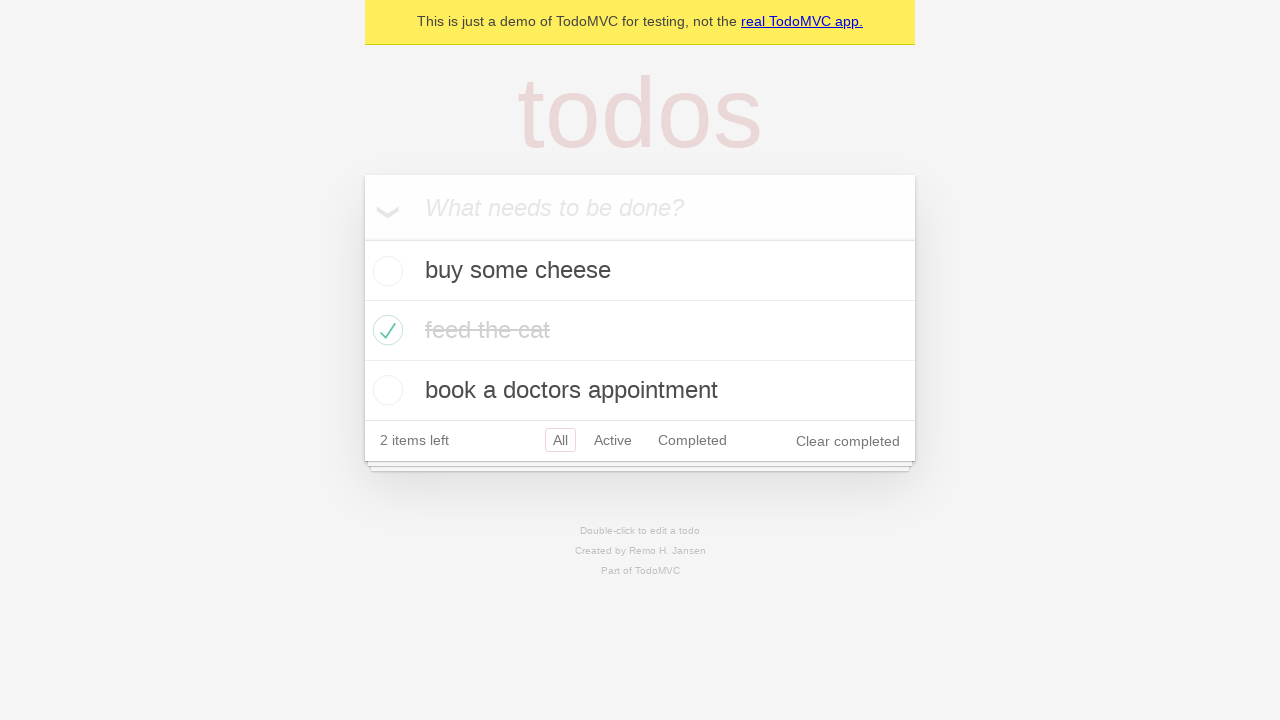

Clicked 'Active' filter link at (613, 440) on internal:role=link[name="Active"i]
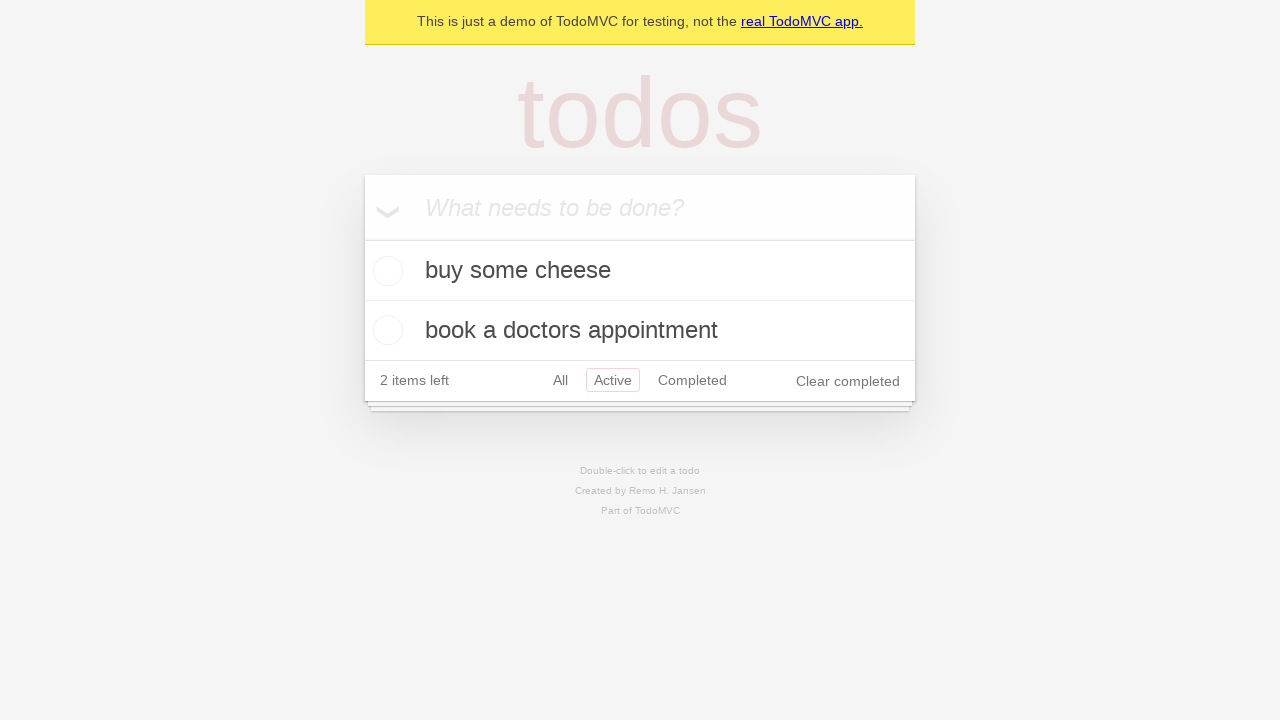

Clicked 'Completed' filter link at (692, 380) on internal:role=link[name="Completed"i]
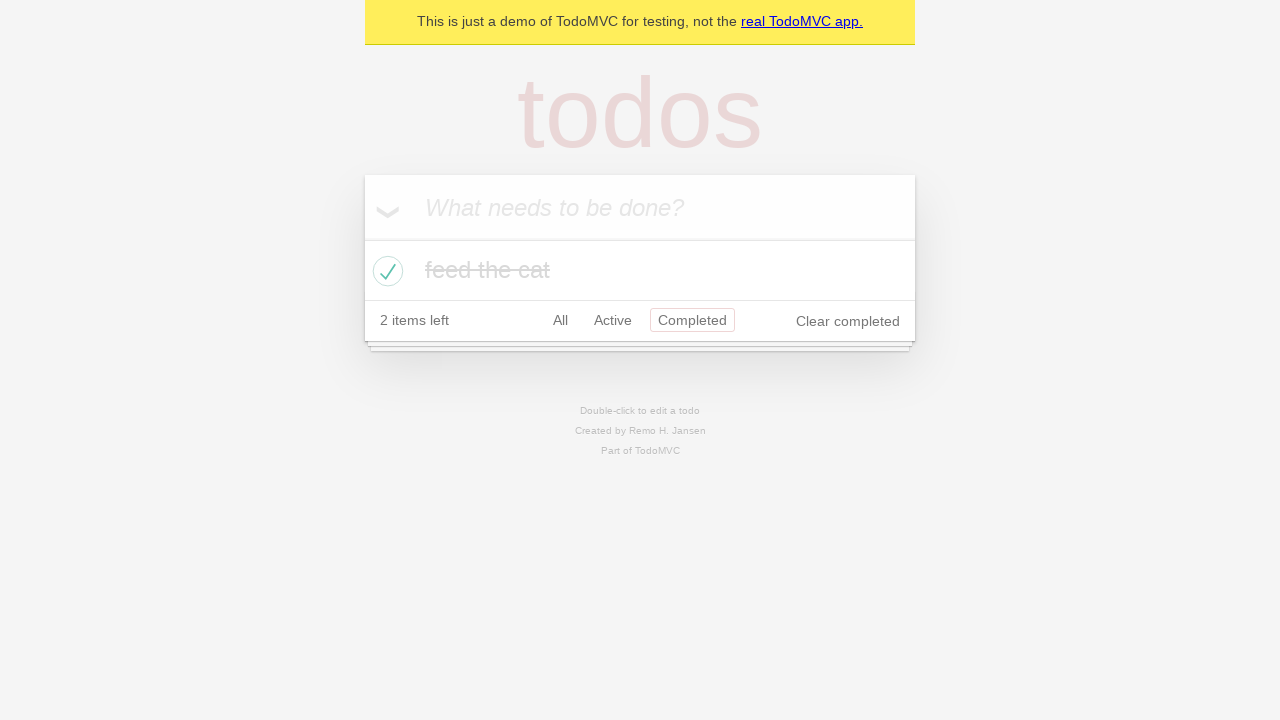

Navigated back from Completed filter to Active filter
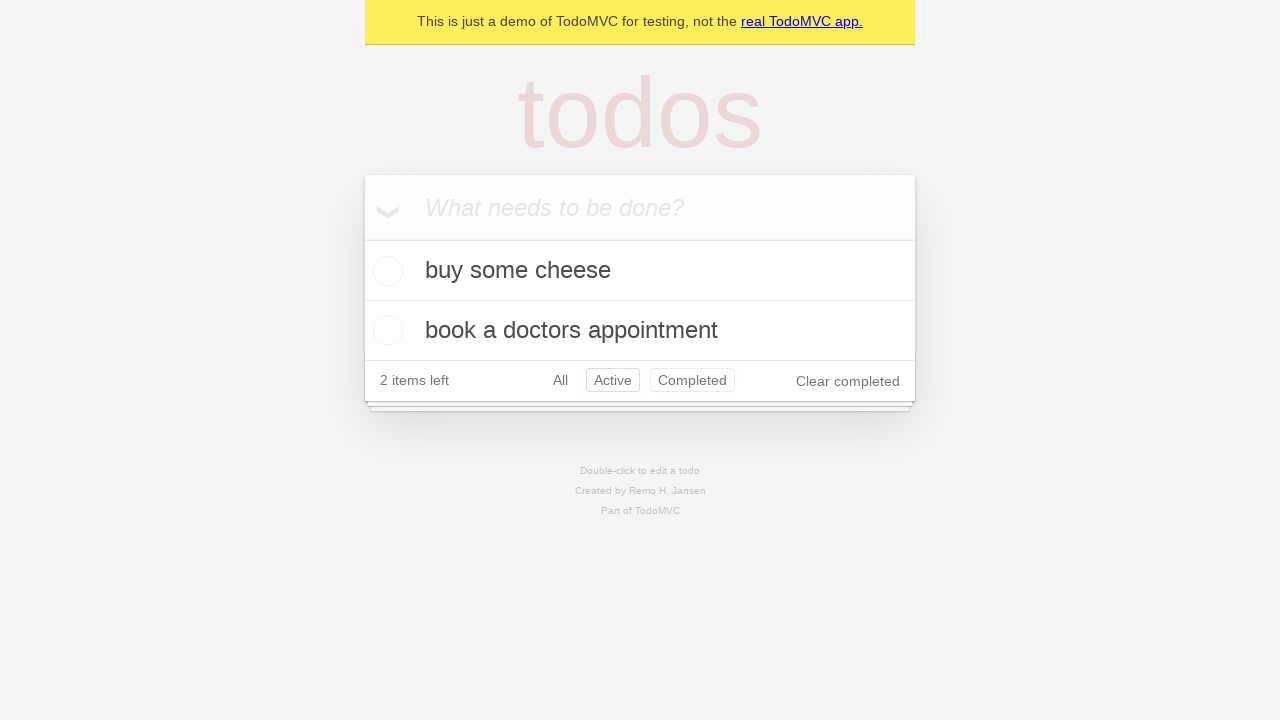

Navigated back from Active filter to All filter
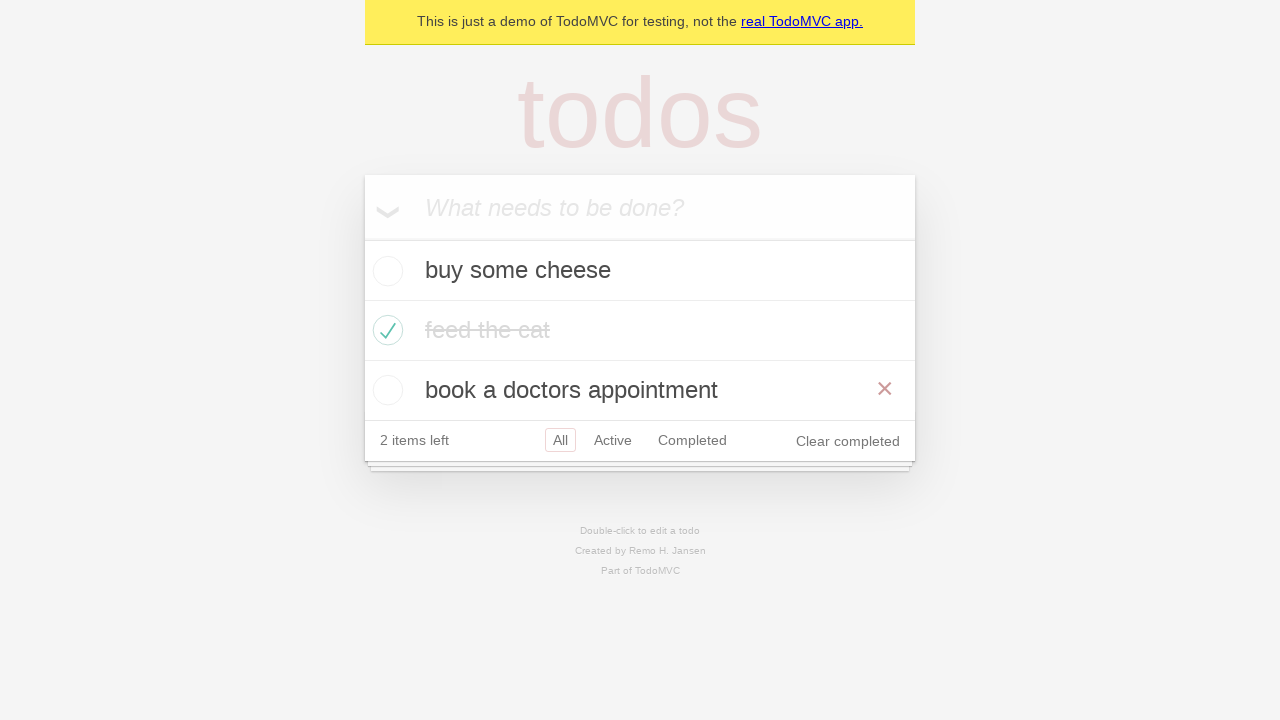

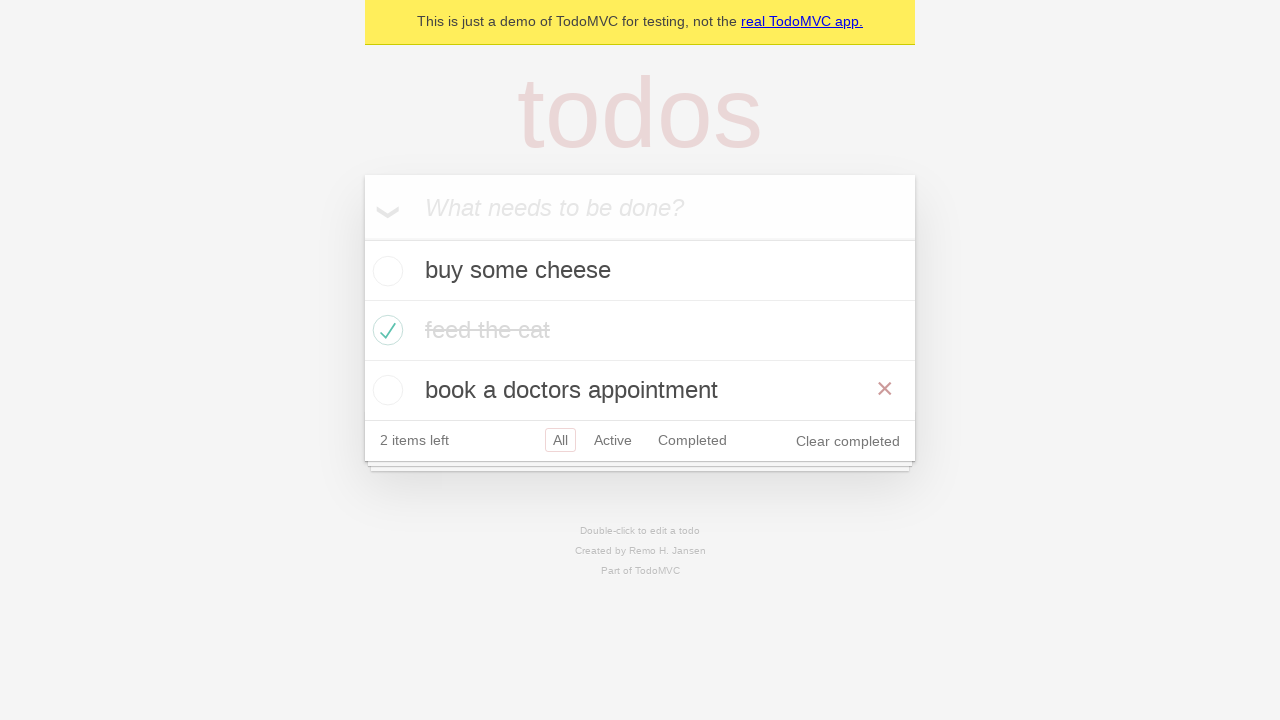